Tests JavaScript executor functionality by scrolling to a checkbox element, clicking it, displaying an alert, and then dismissing the alert

Starting URL: https://testotomasyonu.com/form

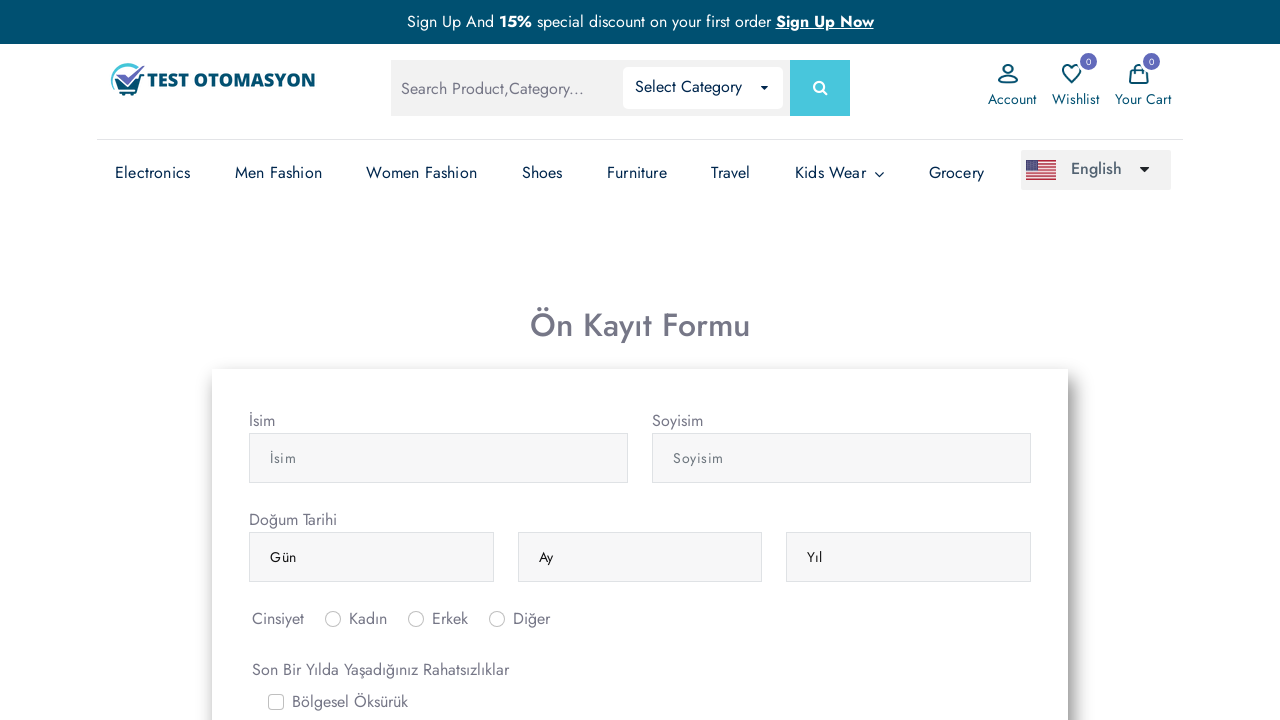

Scrolled to hearing loss checkbox element (#hastalikCheck5)
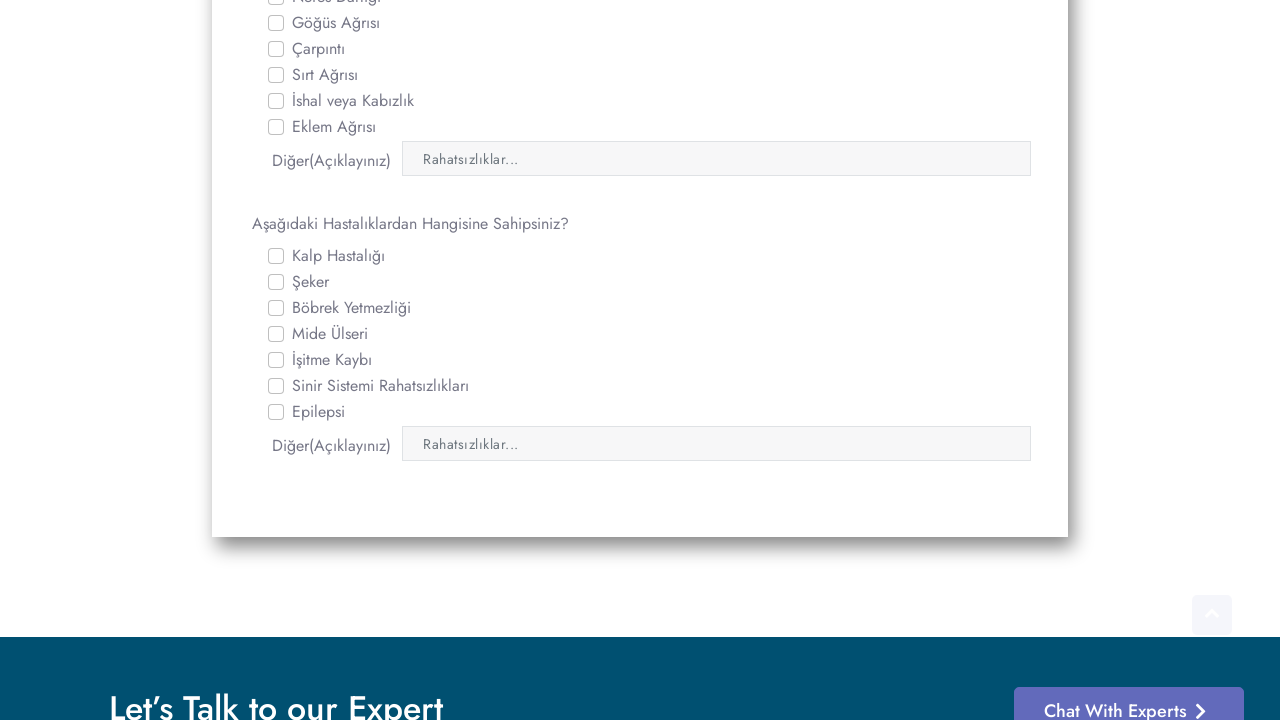

Clicked the hearing loss checkbox at (276, 360) on #hastalikCheck5
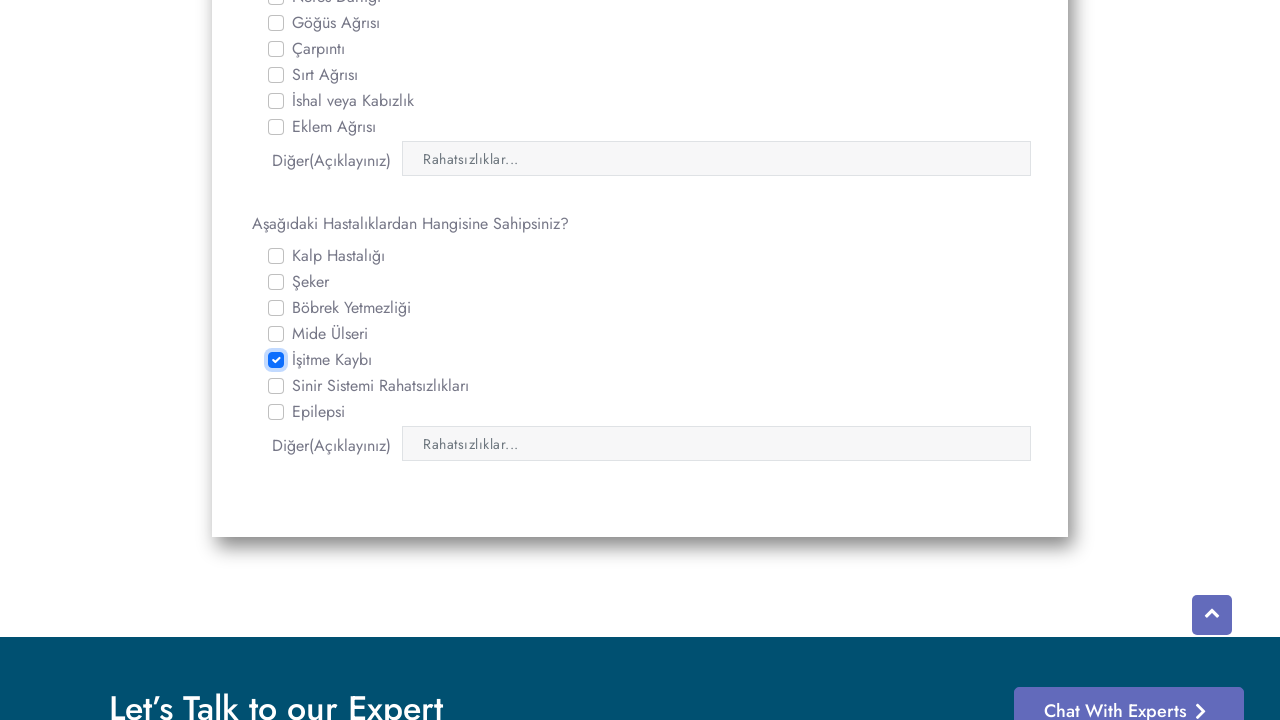

Displayed alert with message 'Yasasin JUnit bitti'
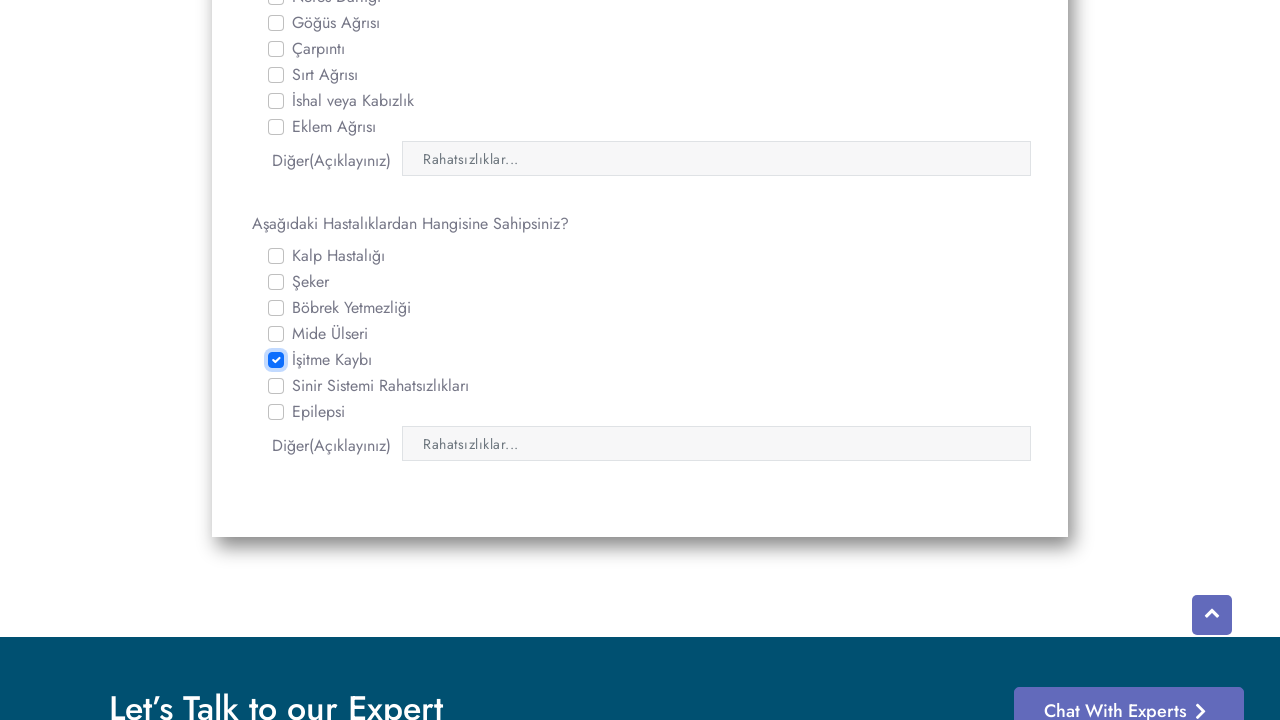

Set up dialog handler to accept alerts
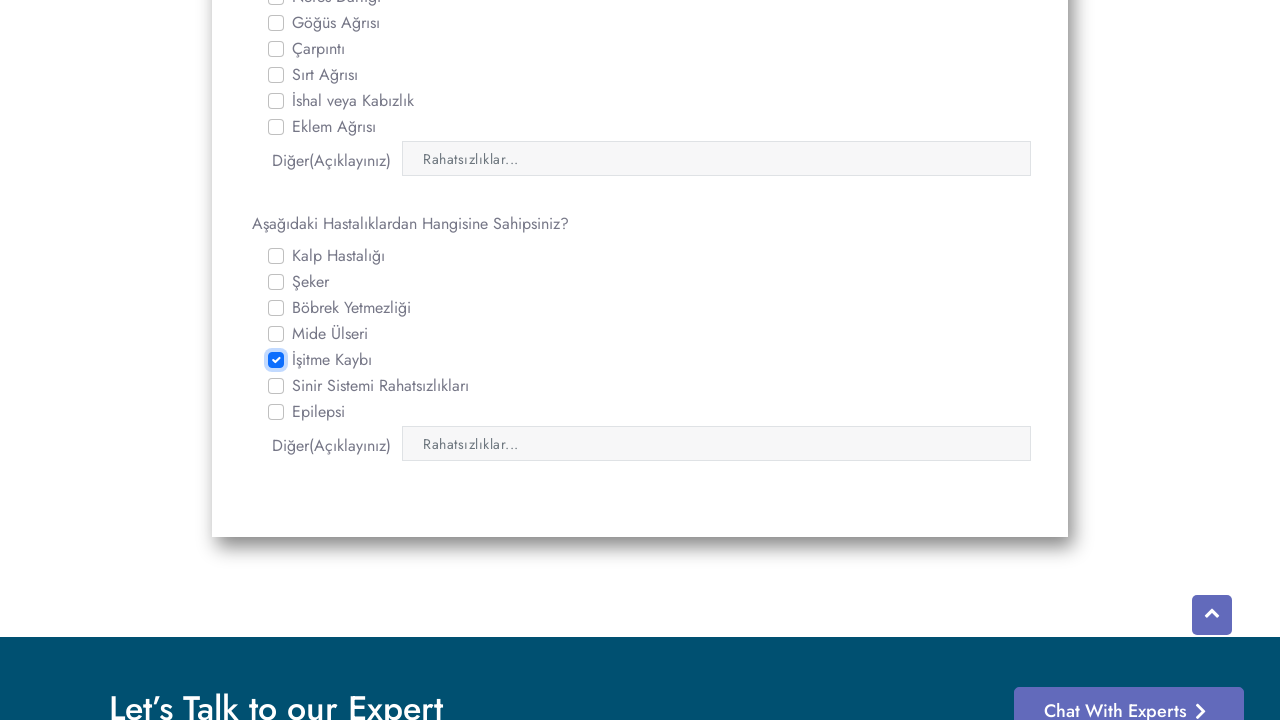

Displayed alert again with message 'Yasasin JUnit bitti' and dismissed it
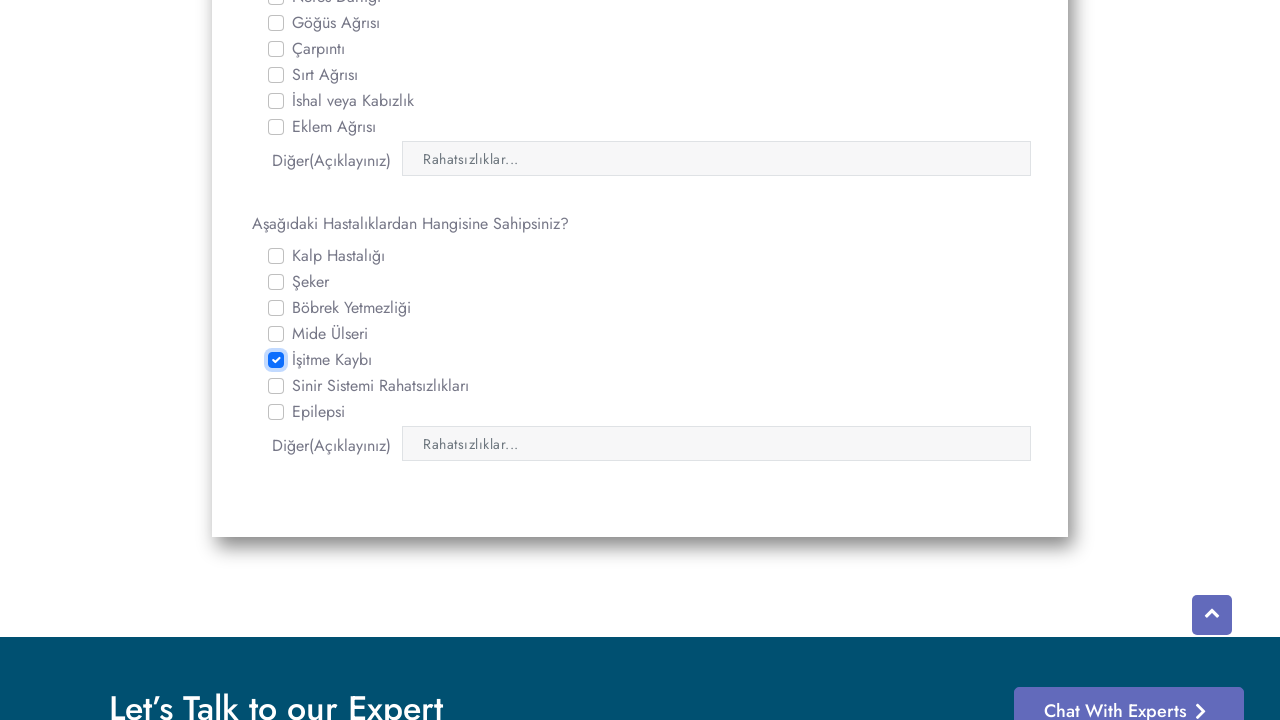

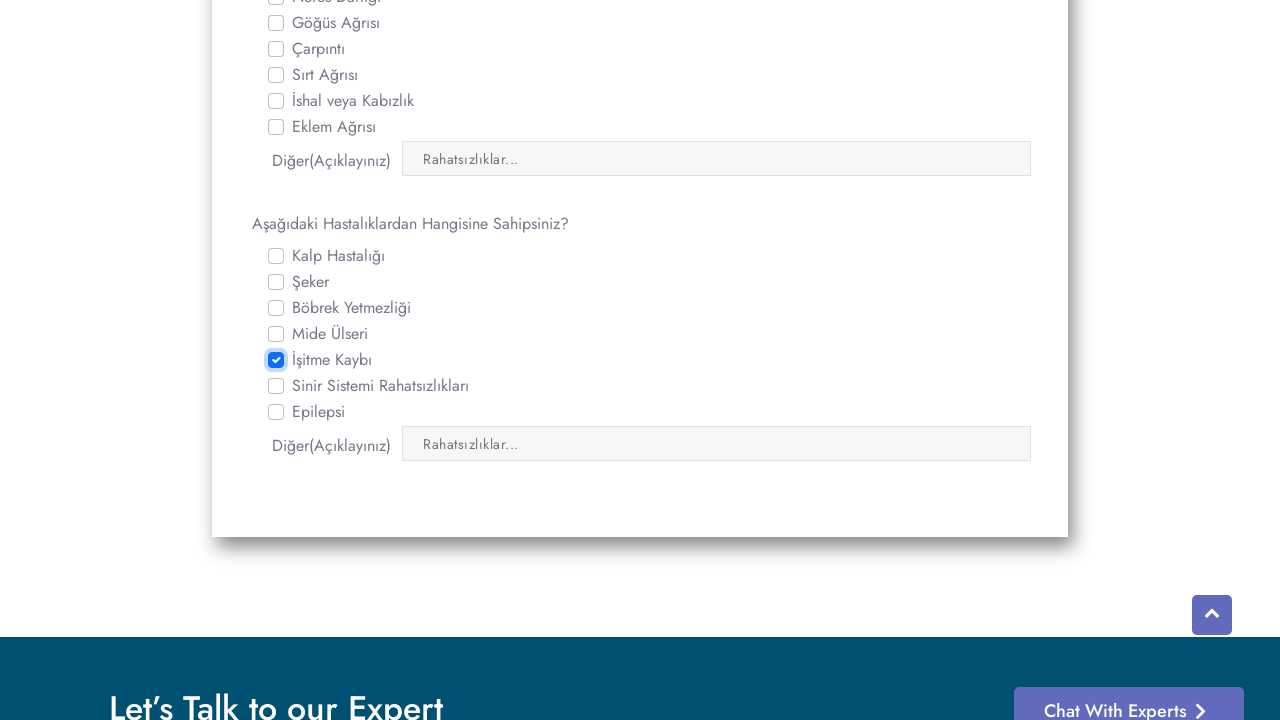